Tests hover functionality by hovering over an avatar image and verifying that additional user information (caption) becomes visible

Starting URL: http://the-internet.herokuapp.com/hovers

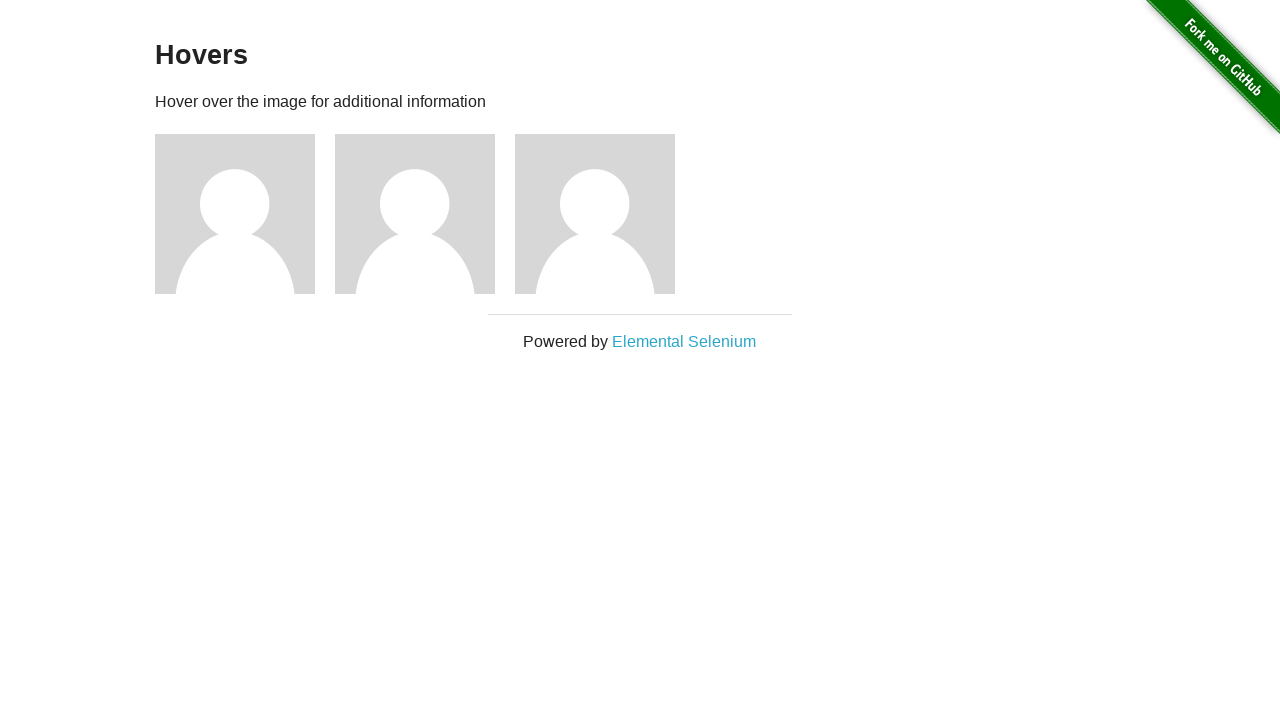

Located first avatar figure element
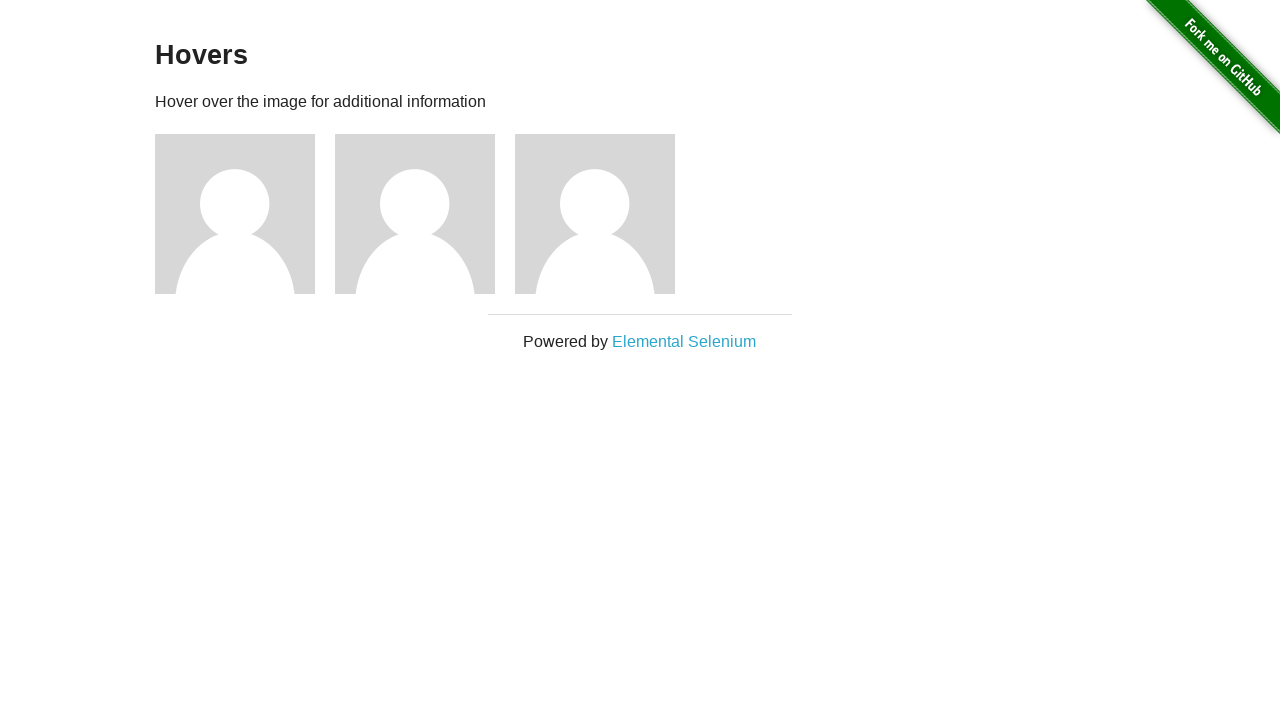

Hovered over avatar image to trigger caption at (245, 214) on .figure >> nth=0
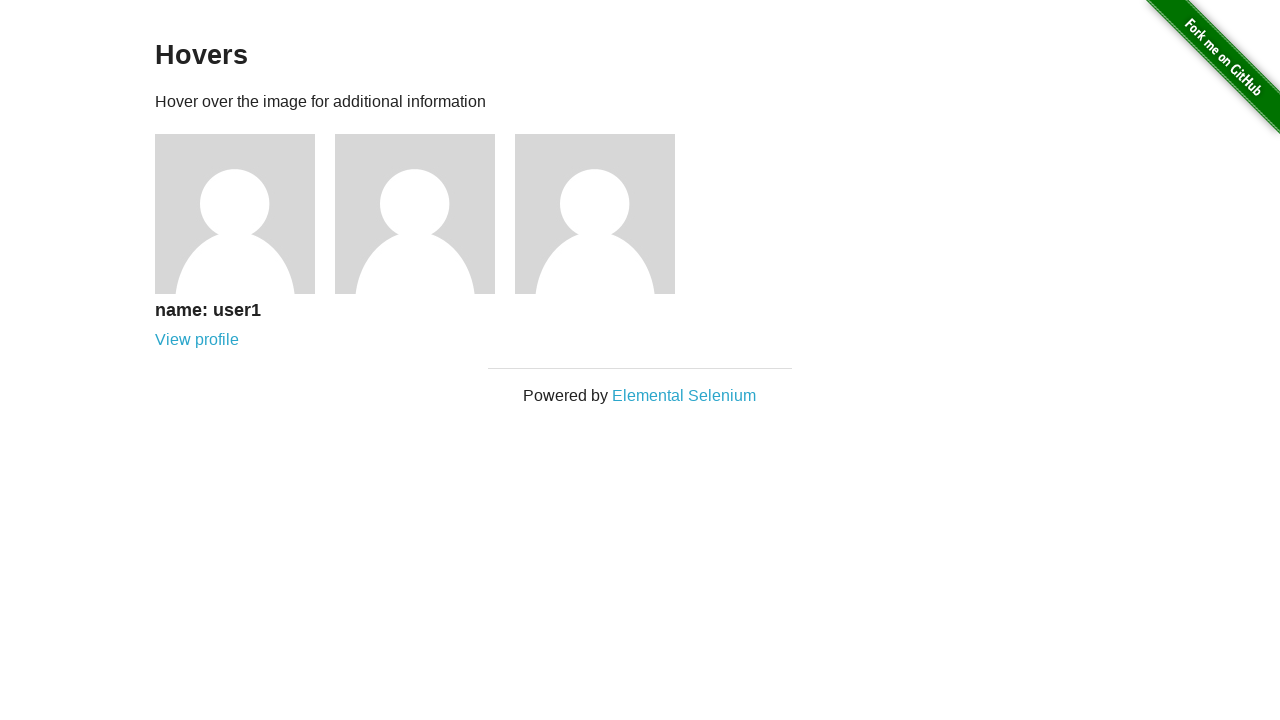

Verified that user information caption is now visible
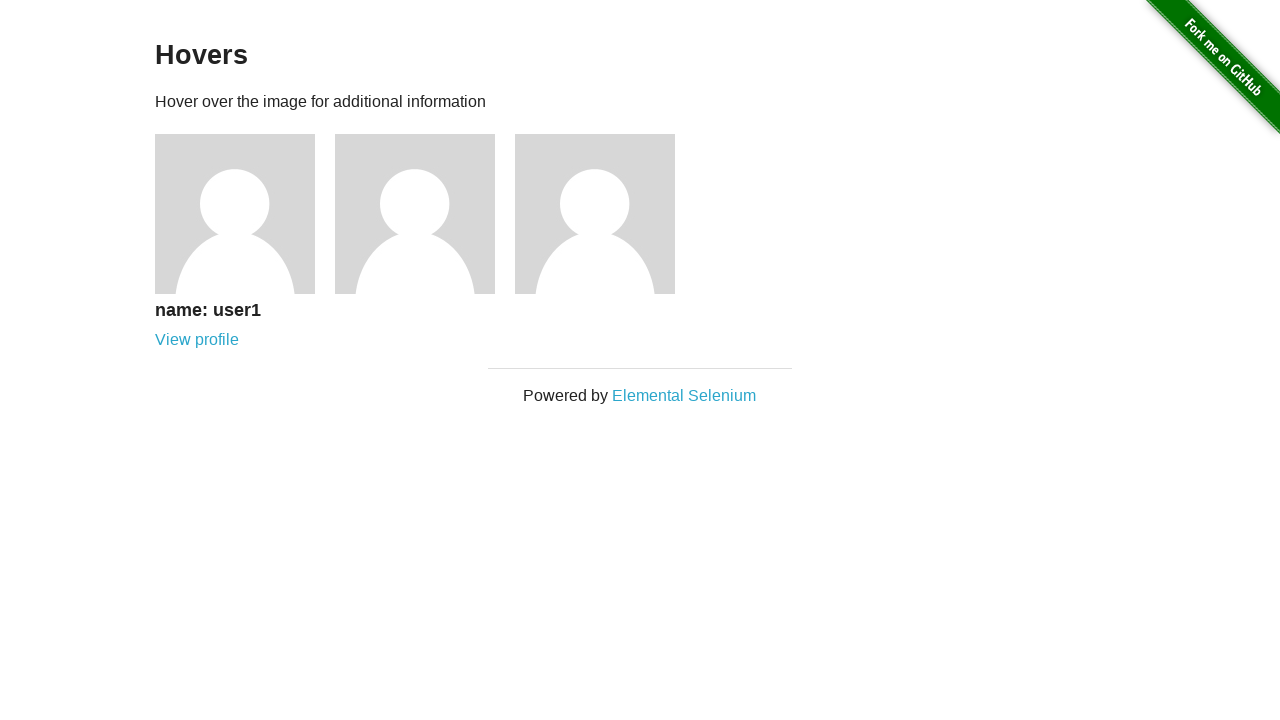

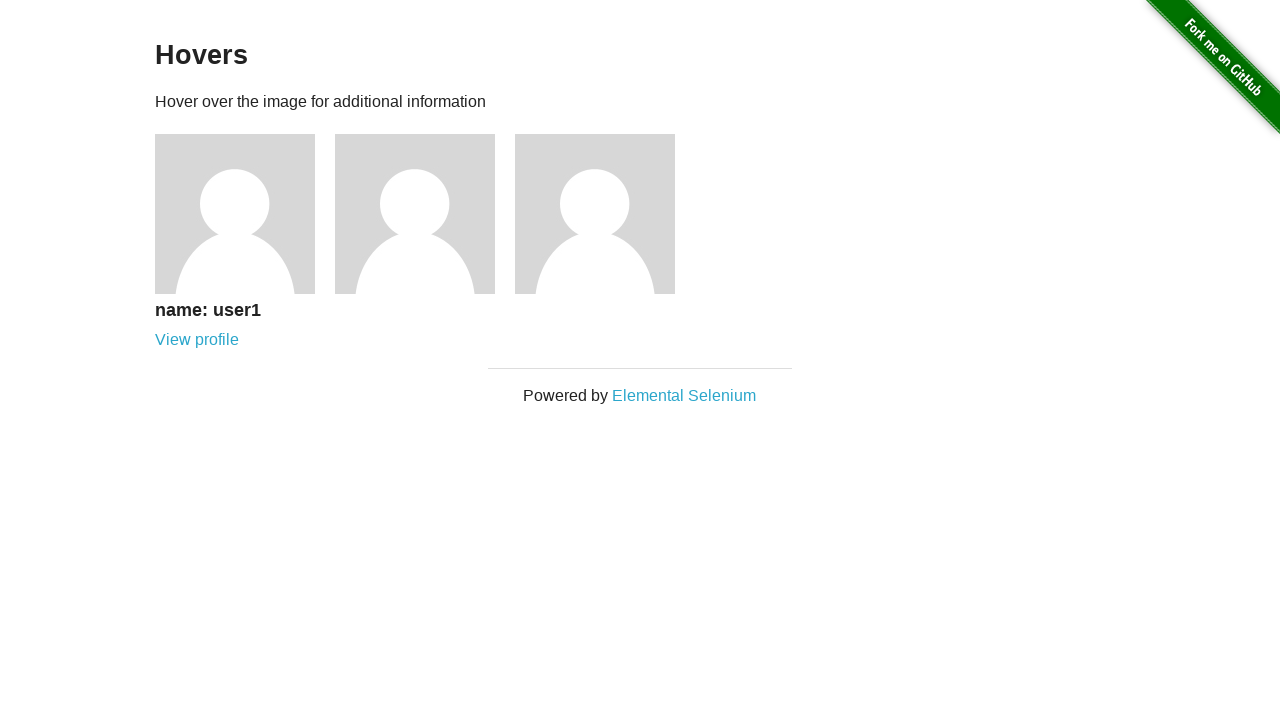